Tests Nova Poshta tracking search functionality by entering a tracking number and submitting the search

Starting URL: https://tracking.novaposhta.ua/#/uk

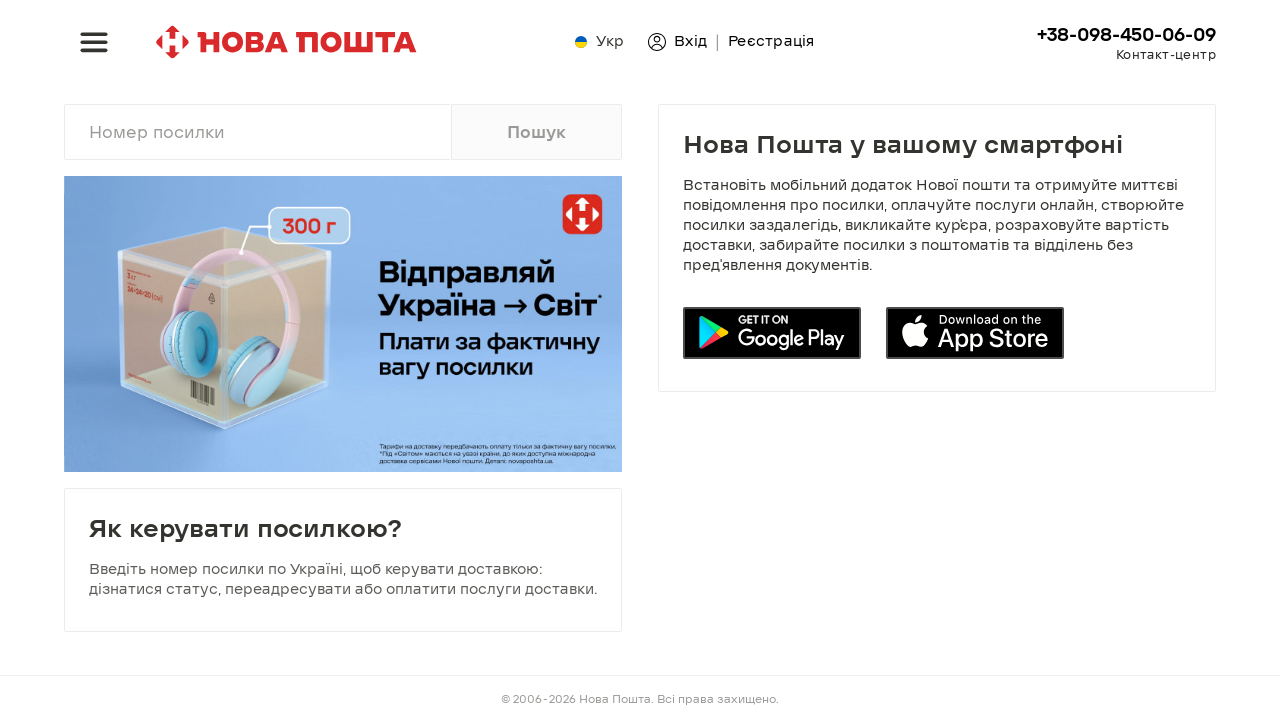

Filled tracking number field with '20450123456789' on #en
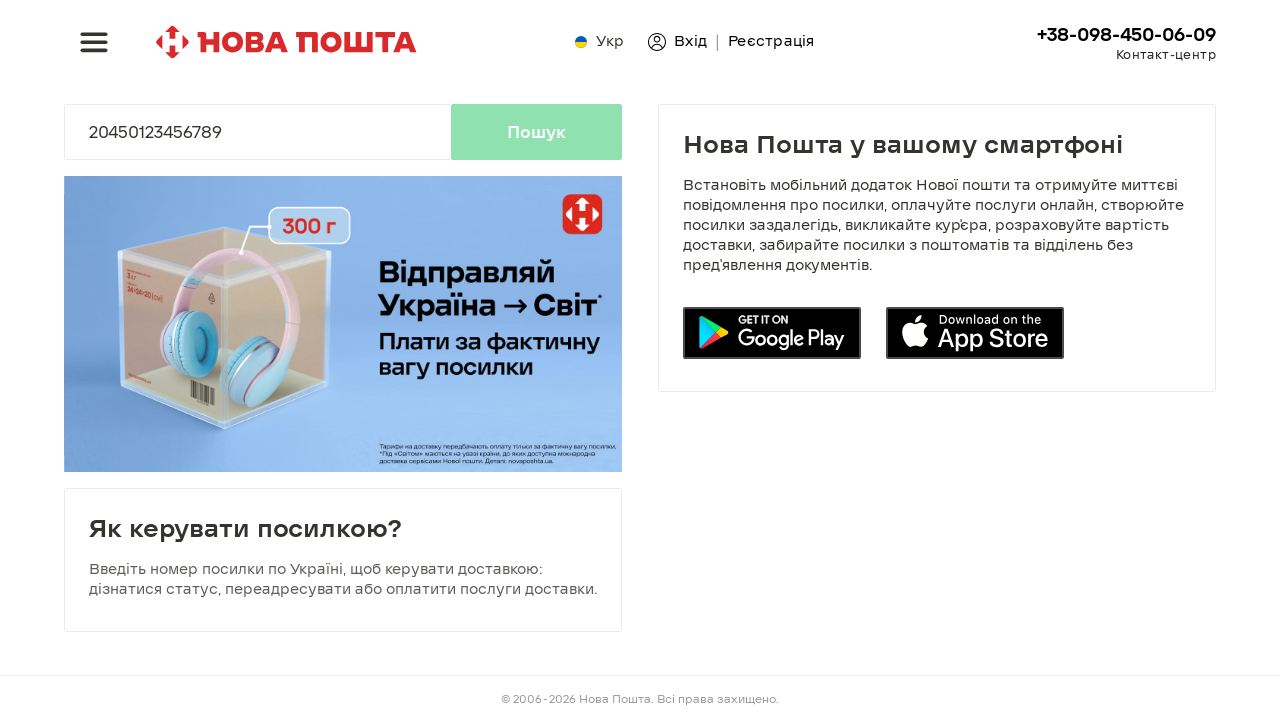

Clicked search button to submit tracking number at (536, 132) on #np-number-input-desktop-btn-search-en
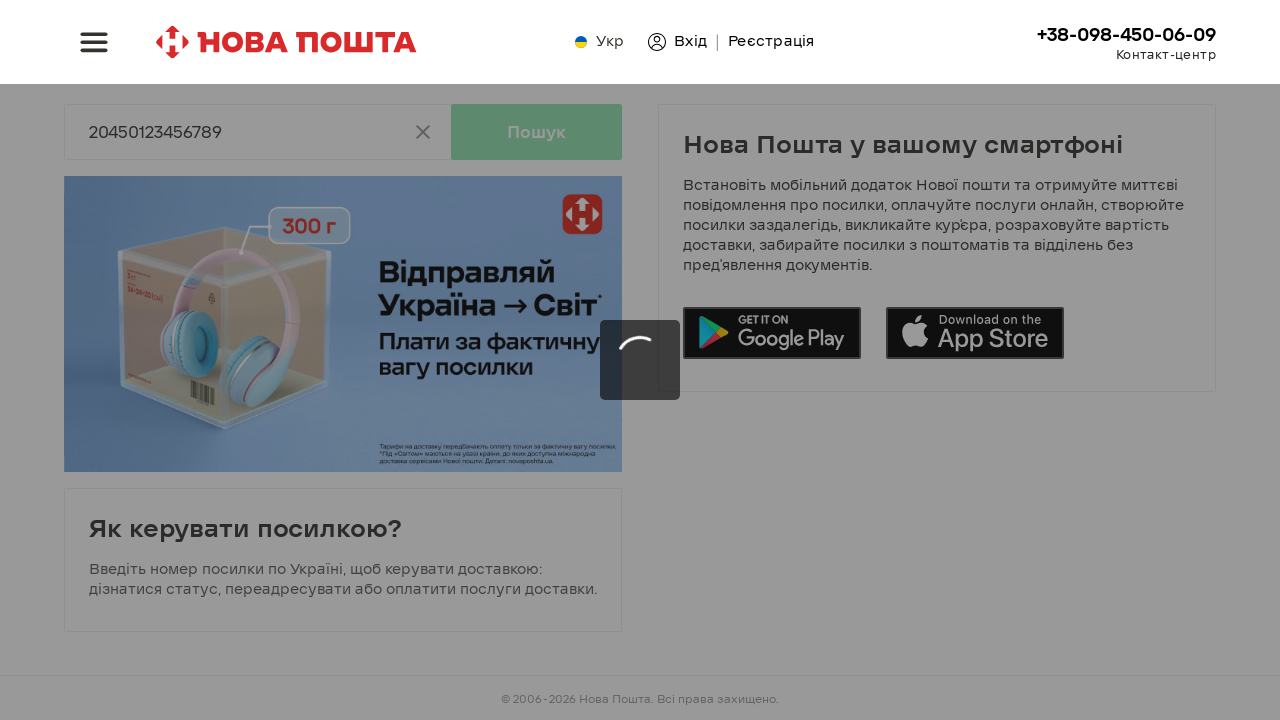

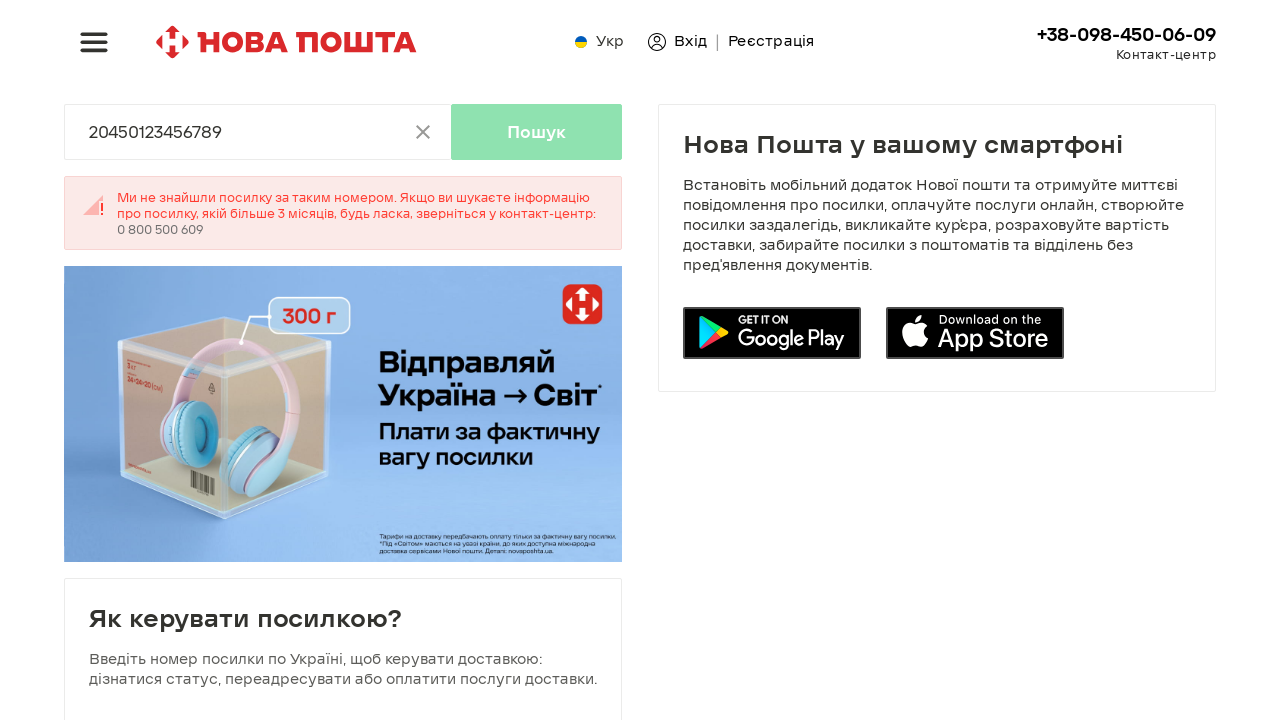